Tests browser window positioning functionality by navigating to a real estate website and setting the browser window position to specific coordinates

Starting URL: https://www.nobroker.in/

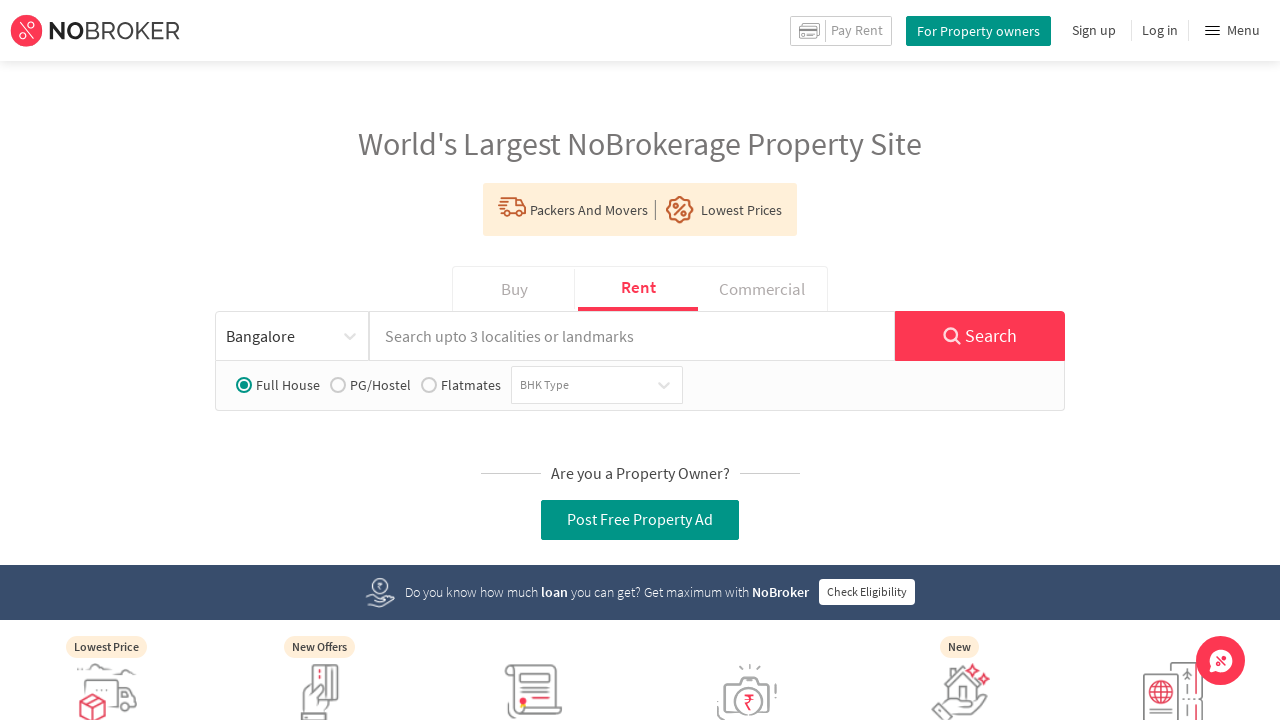

Retrieved current viewport size
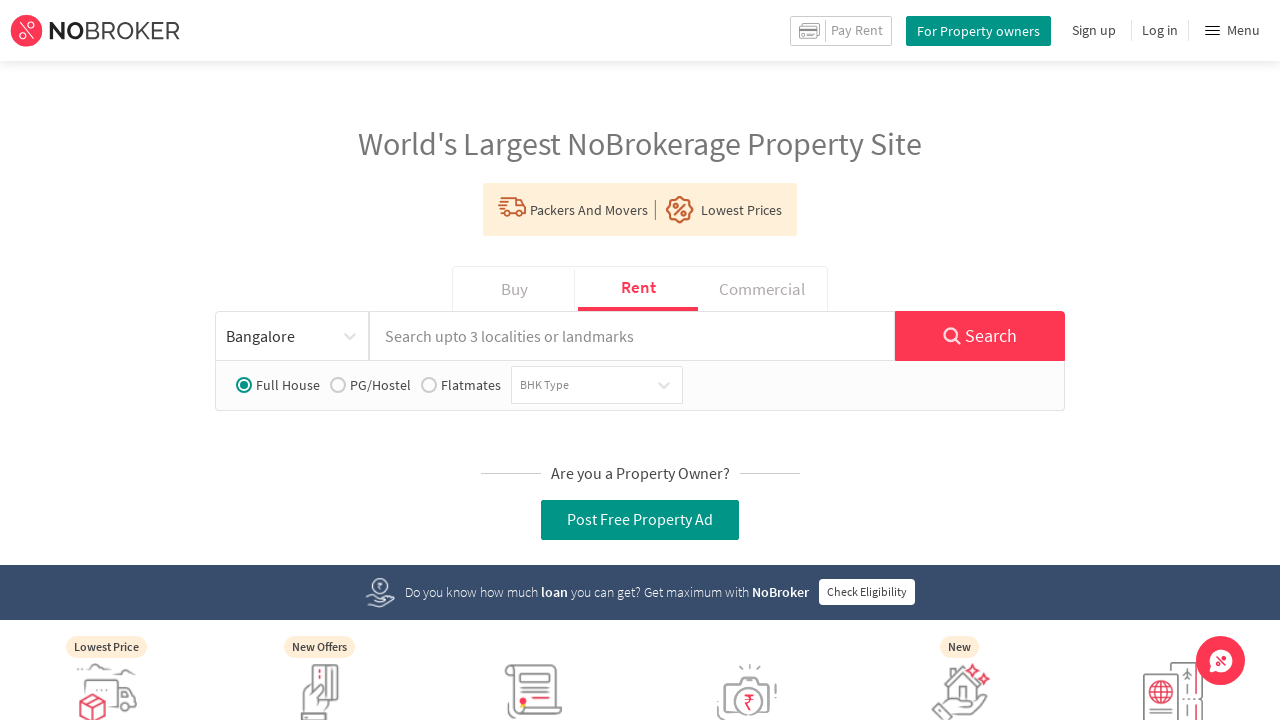

Set browser viewport size to 1024x768 pixels
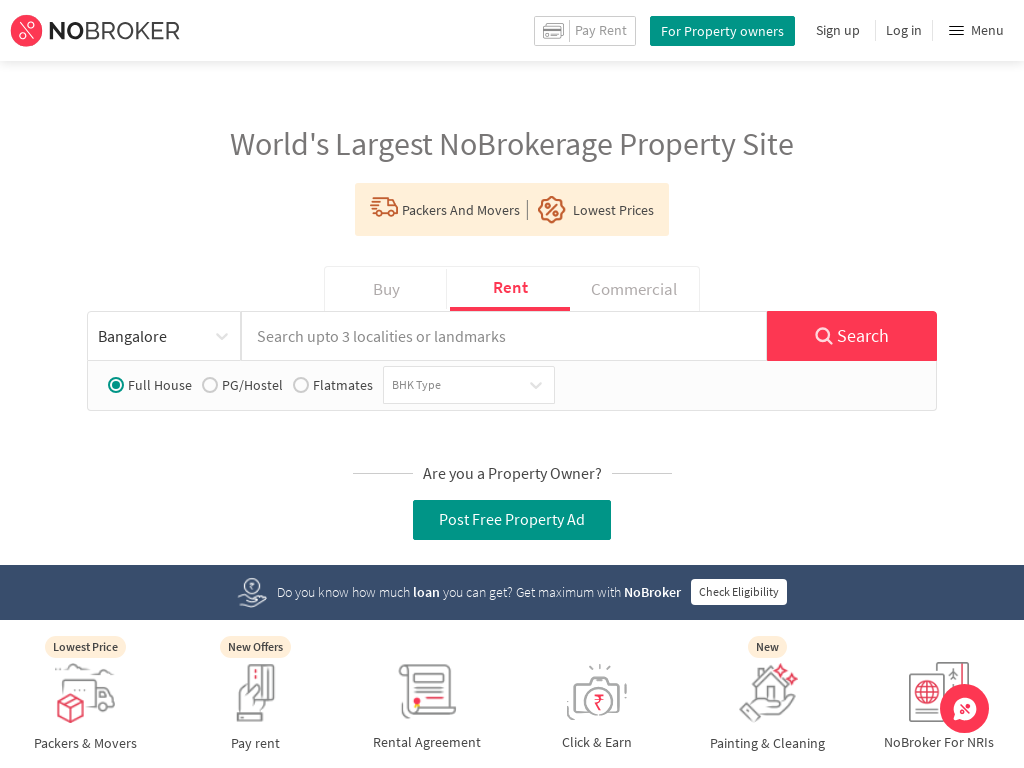

Waited for DOM content to load
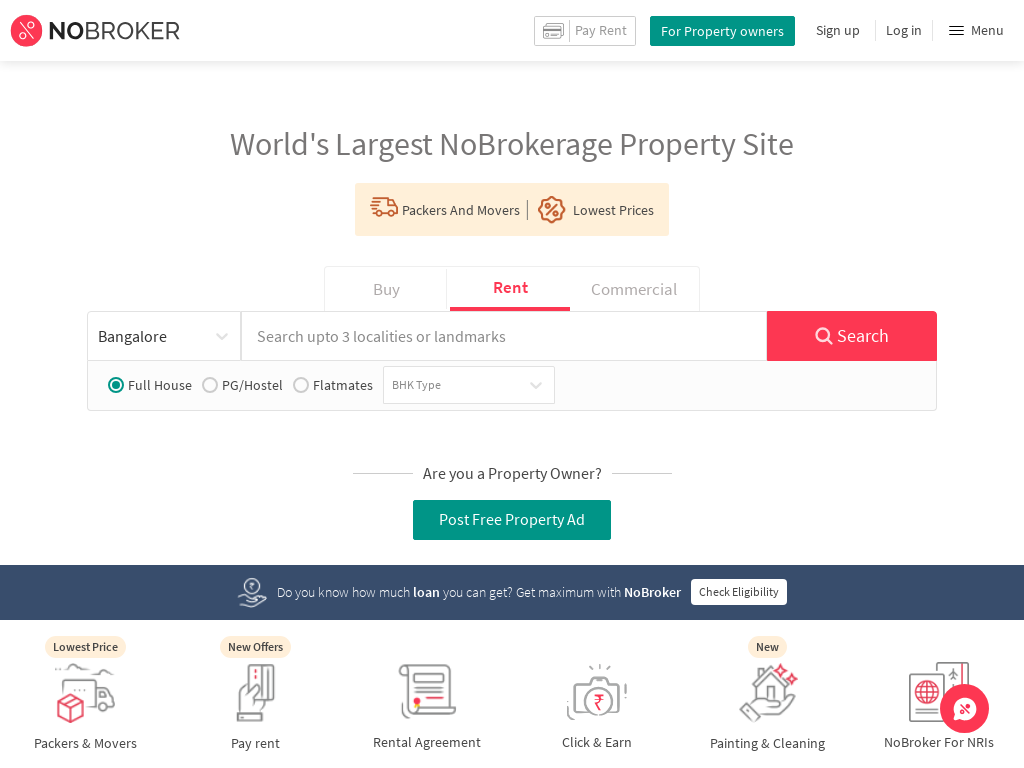

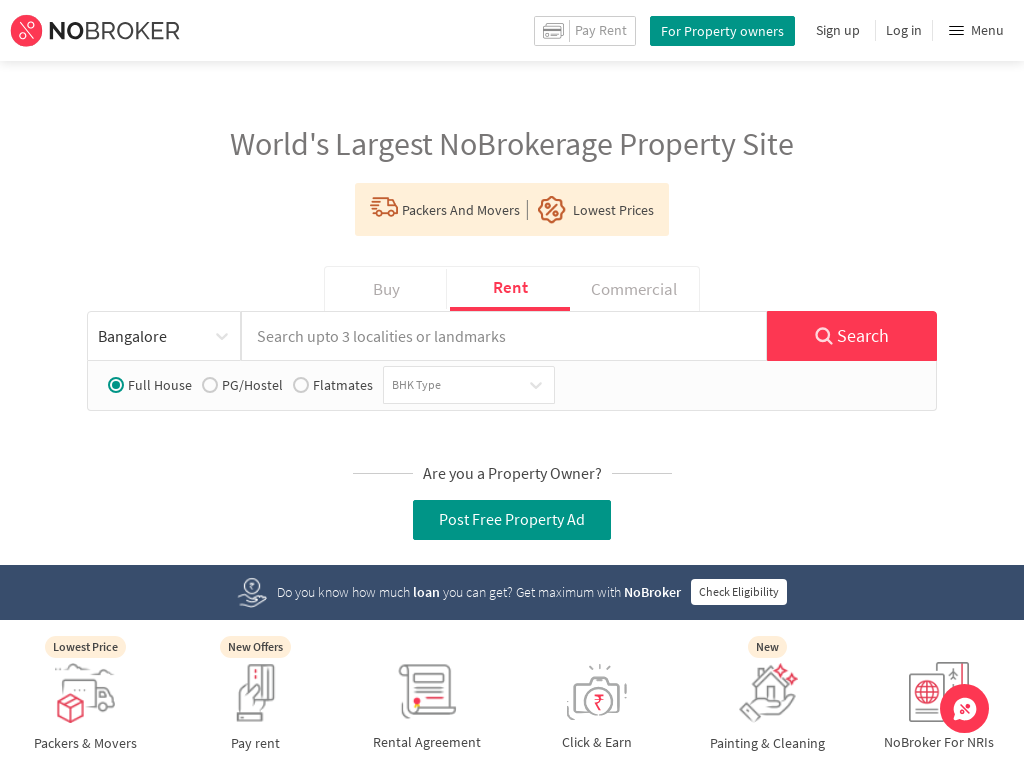